Tests JavaScript confirmation dialog by clicking JS Confirm button and testing both accept and dismiss actions

Starting URL: https://the-internet.herokuapp.com/javascript_alerts

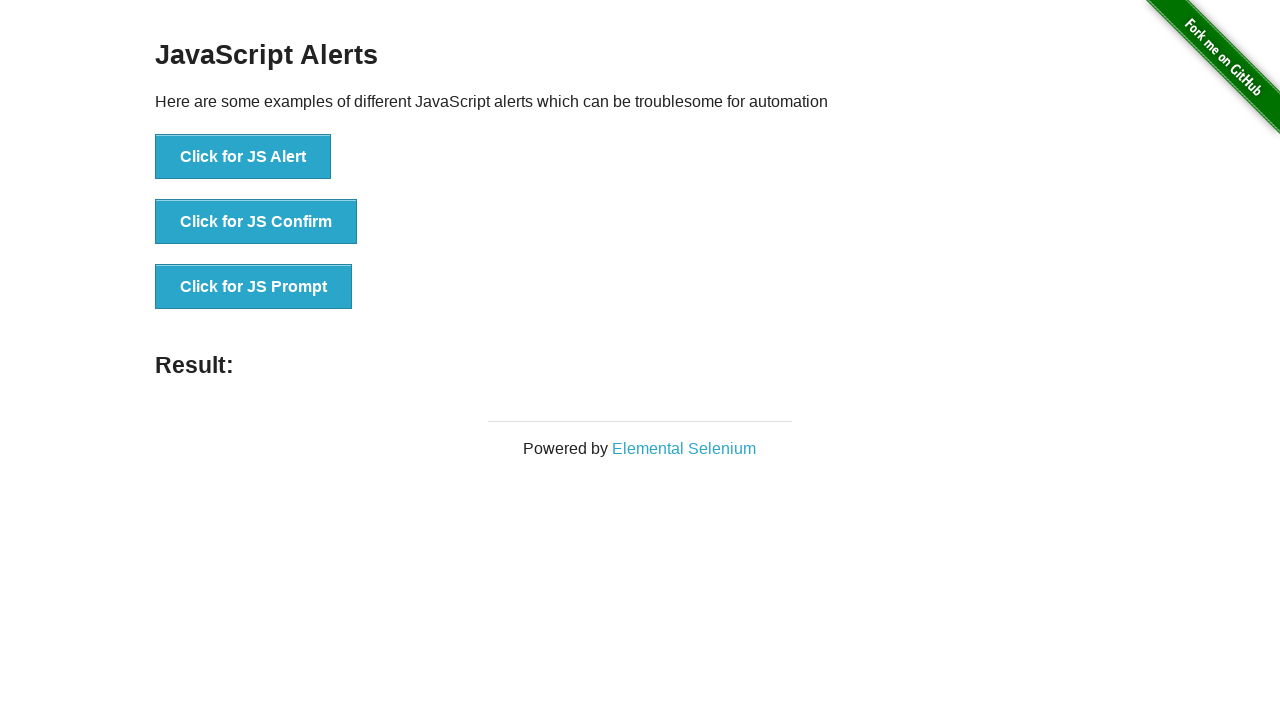

Clicked JS Confirm button and accepted the confirmation dialog at (256, 222) on xpath=//button[@onclick='jsConfirm()']
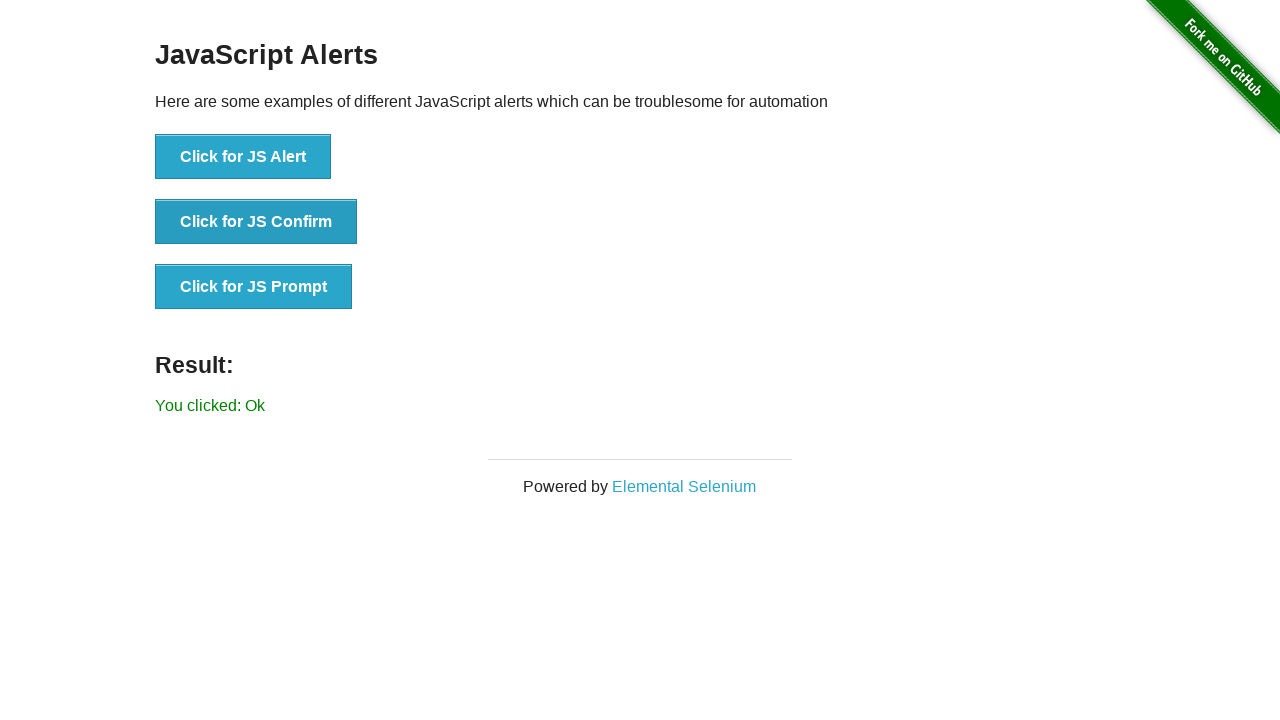

Confirmed result text appeared after accepting dialog
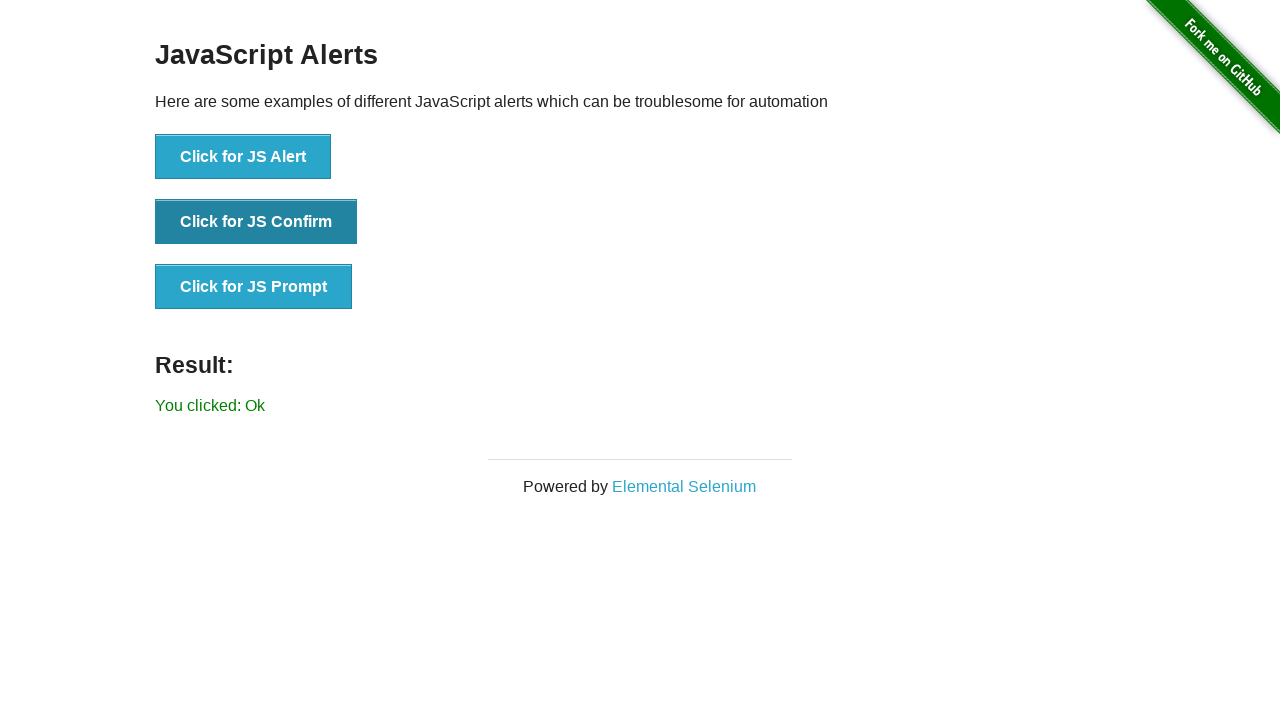

Clicked JS Confirm button and dismissed the confirmation dialog at (256, 222) on xpath=//button[@onclick='jsConfirm()']
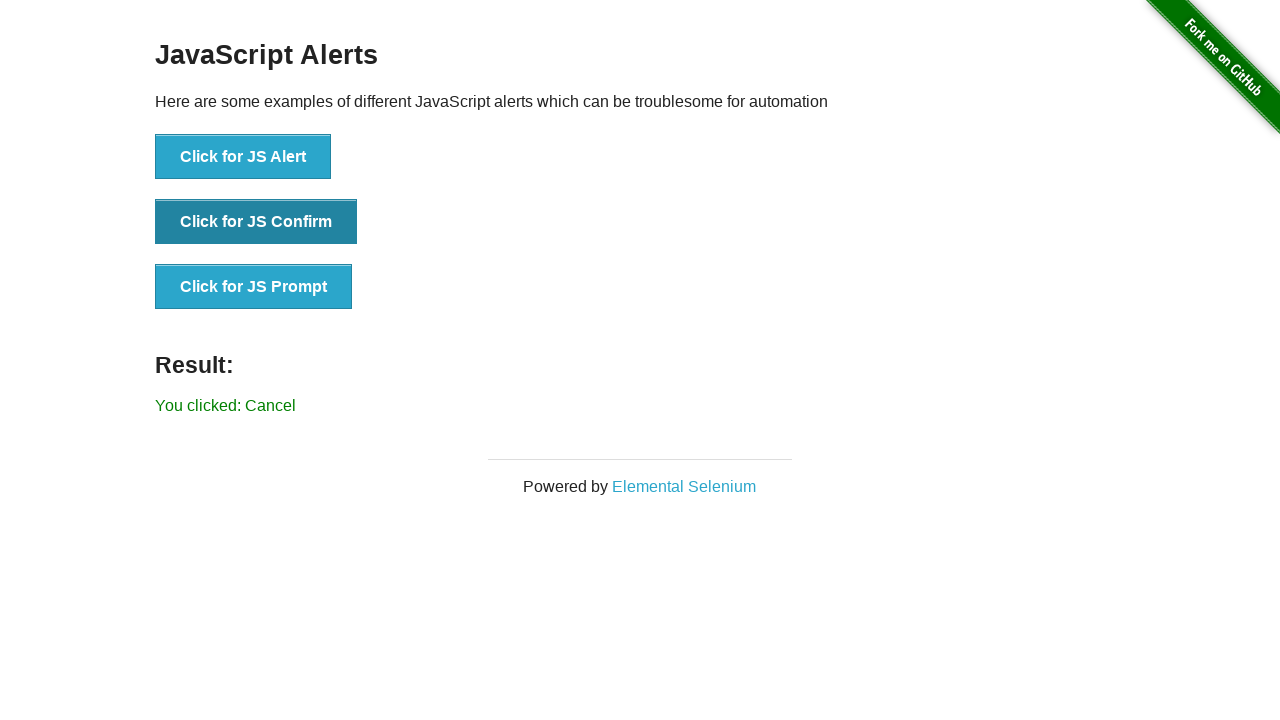

Cancel result text appeared after dismissing dialog
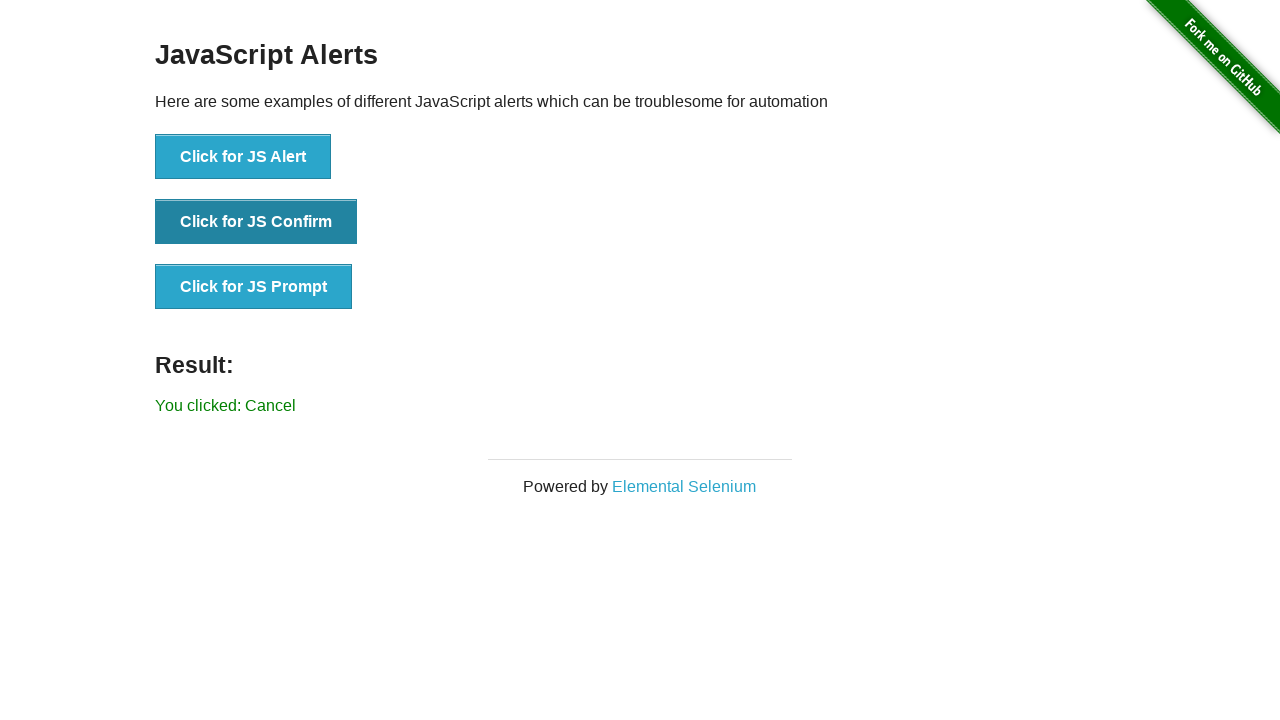

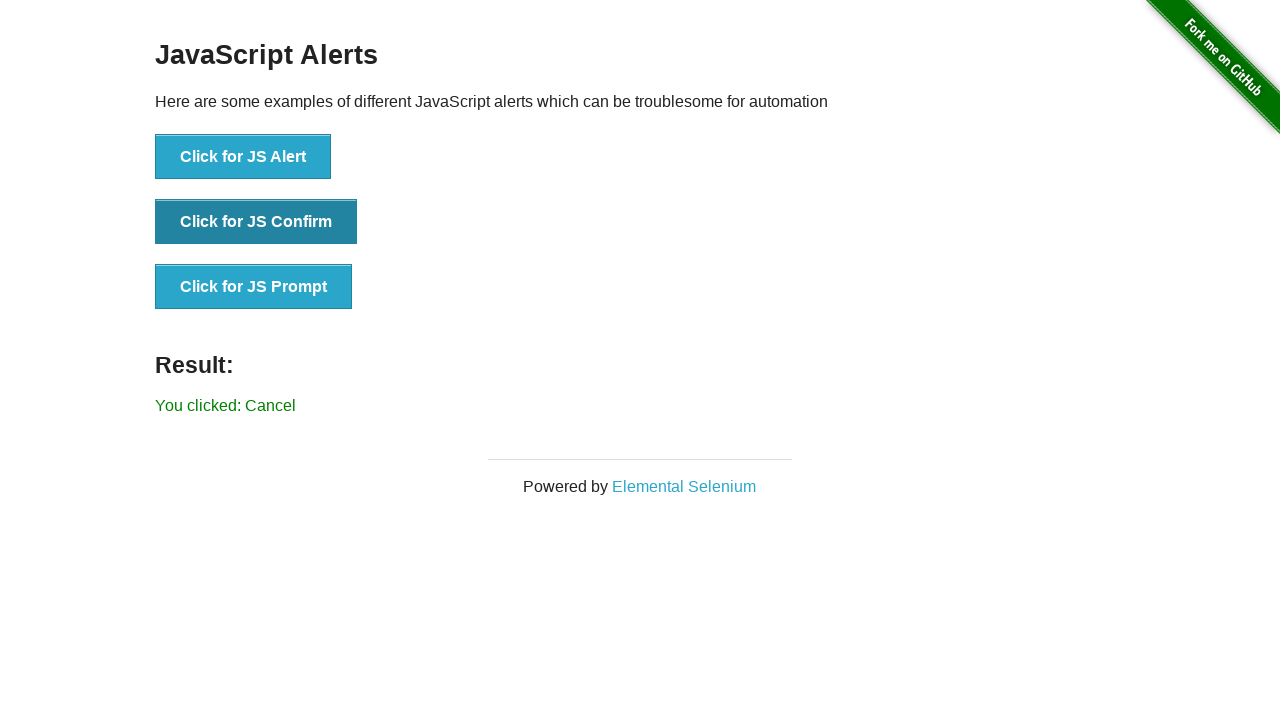